Tests that the nome (name) field accepts numeric input by entering '123'

Starting URL: https://carros-crud.vercel.app/

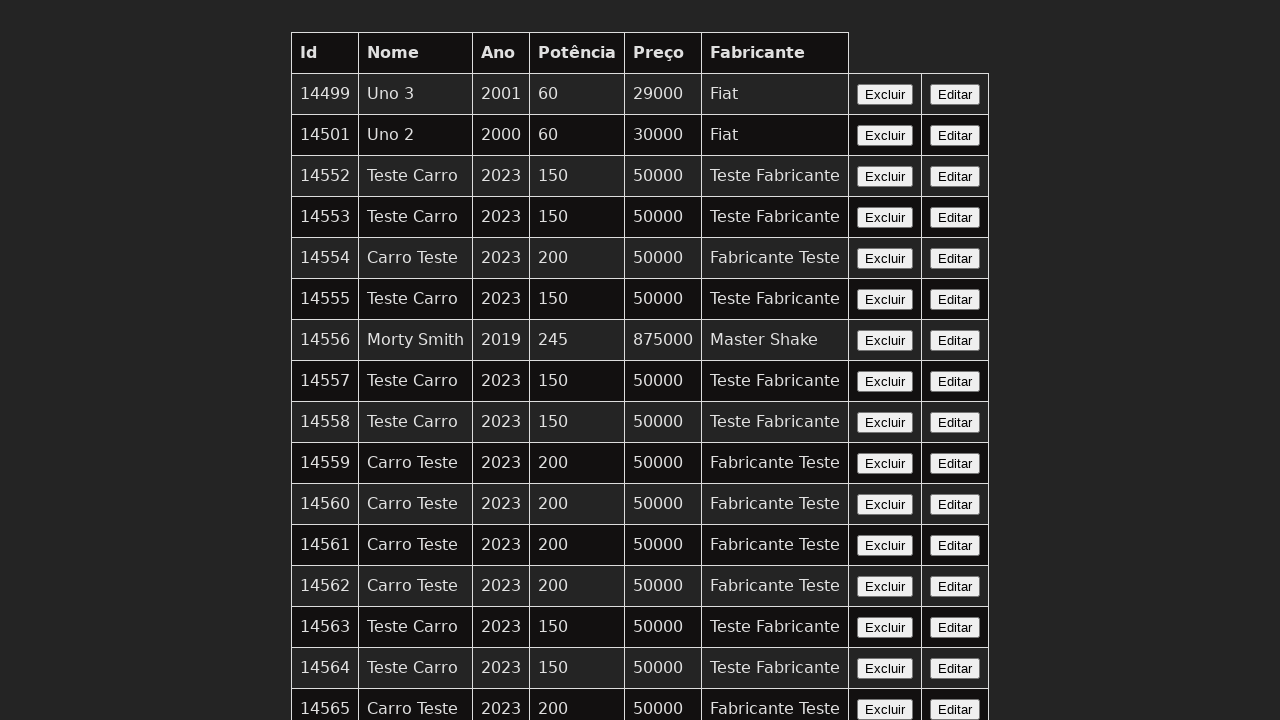

Filled nome field with numeric input '123' on input[name='nome']
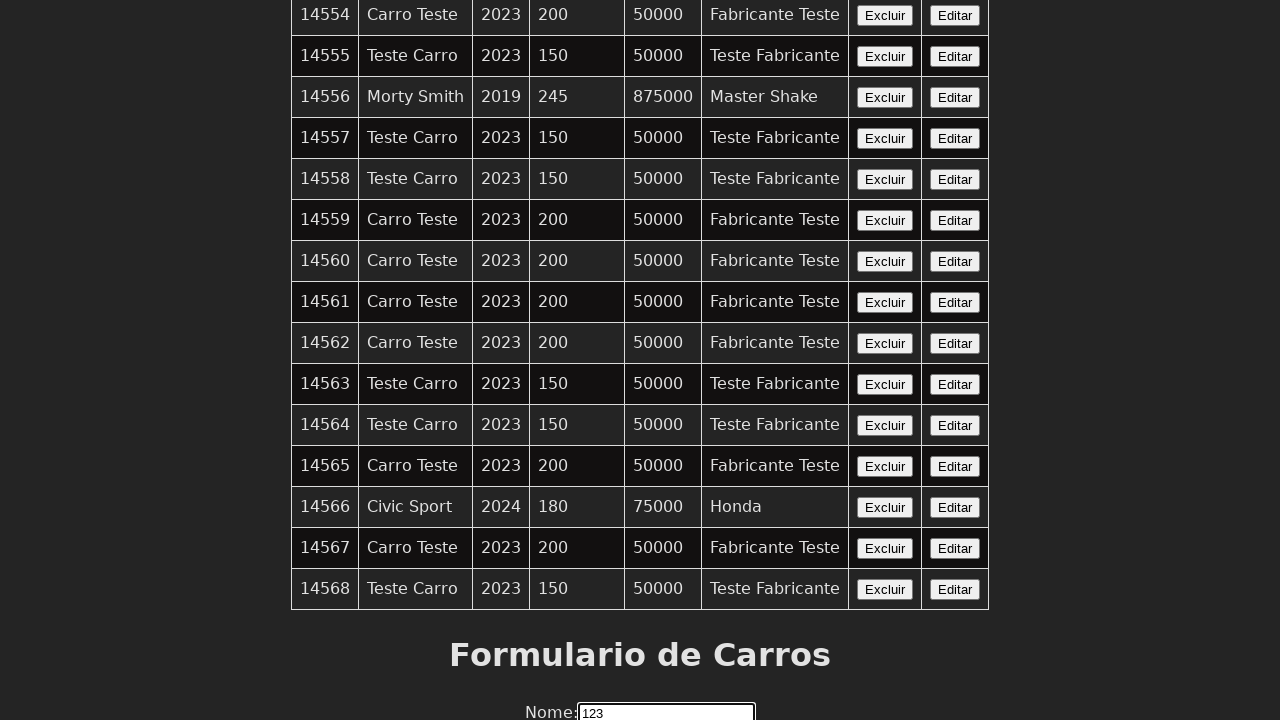

Retrieved entered value from nome field: '123'
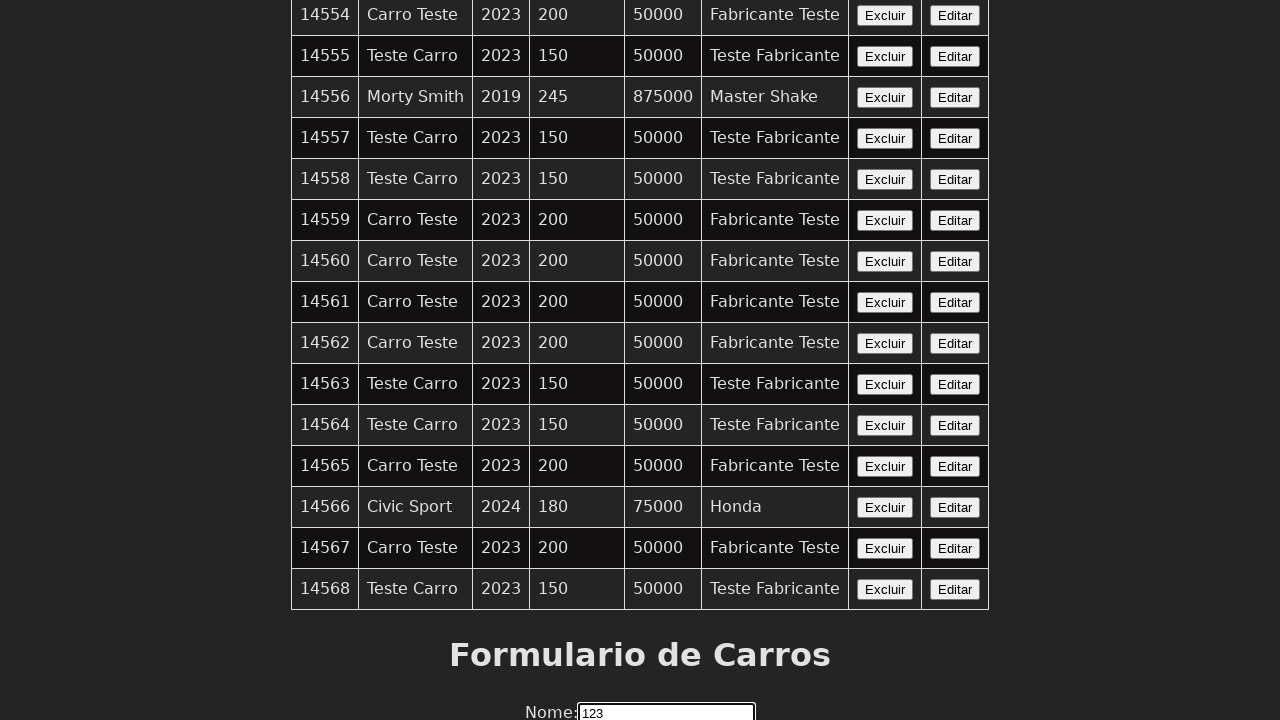

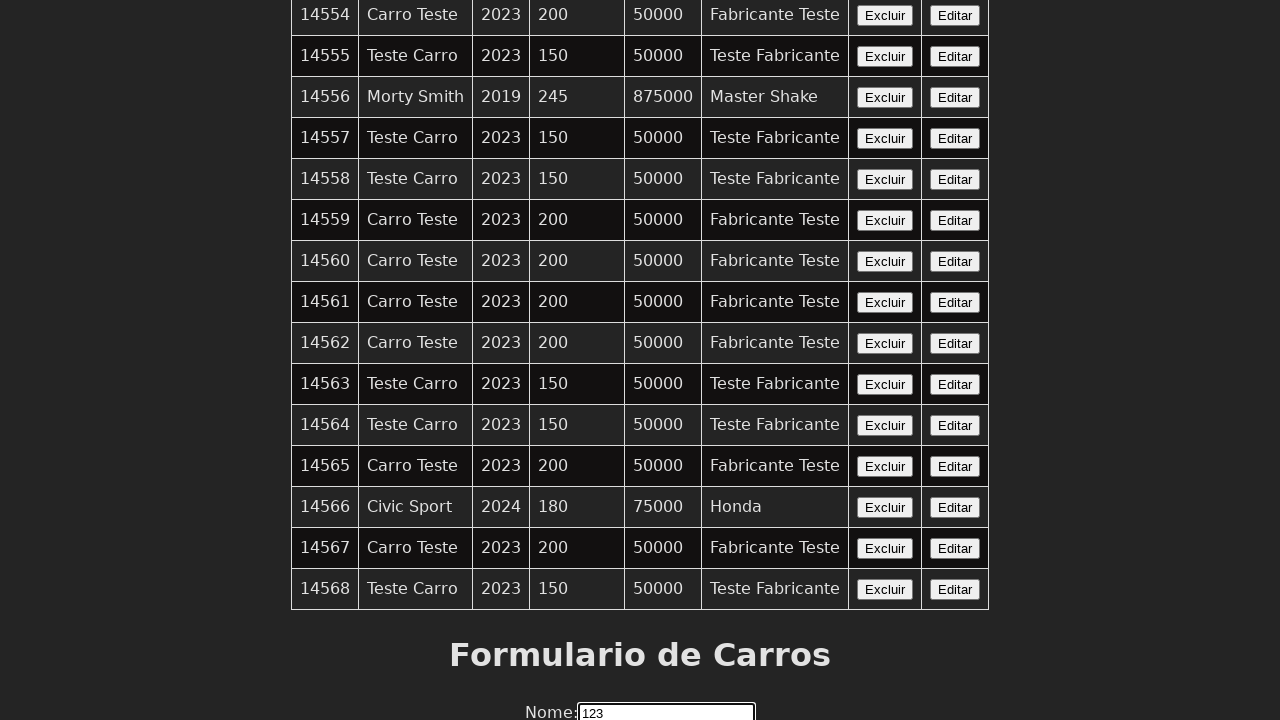